Opens multiple navigation menu items in new tabs by right-clicking on each menu item and selecting "open in new tab"

Starting URL: https://www.selenium.dev/

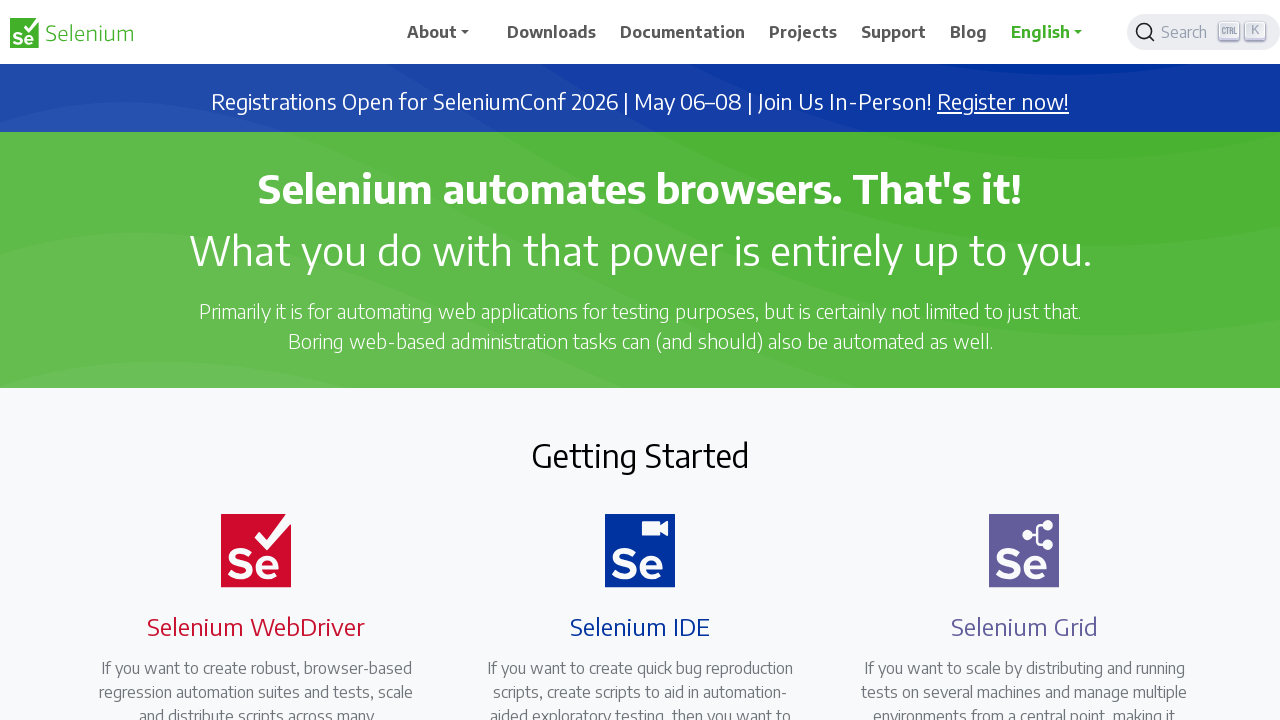

Located 'Downloads' navigation menu item
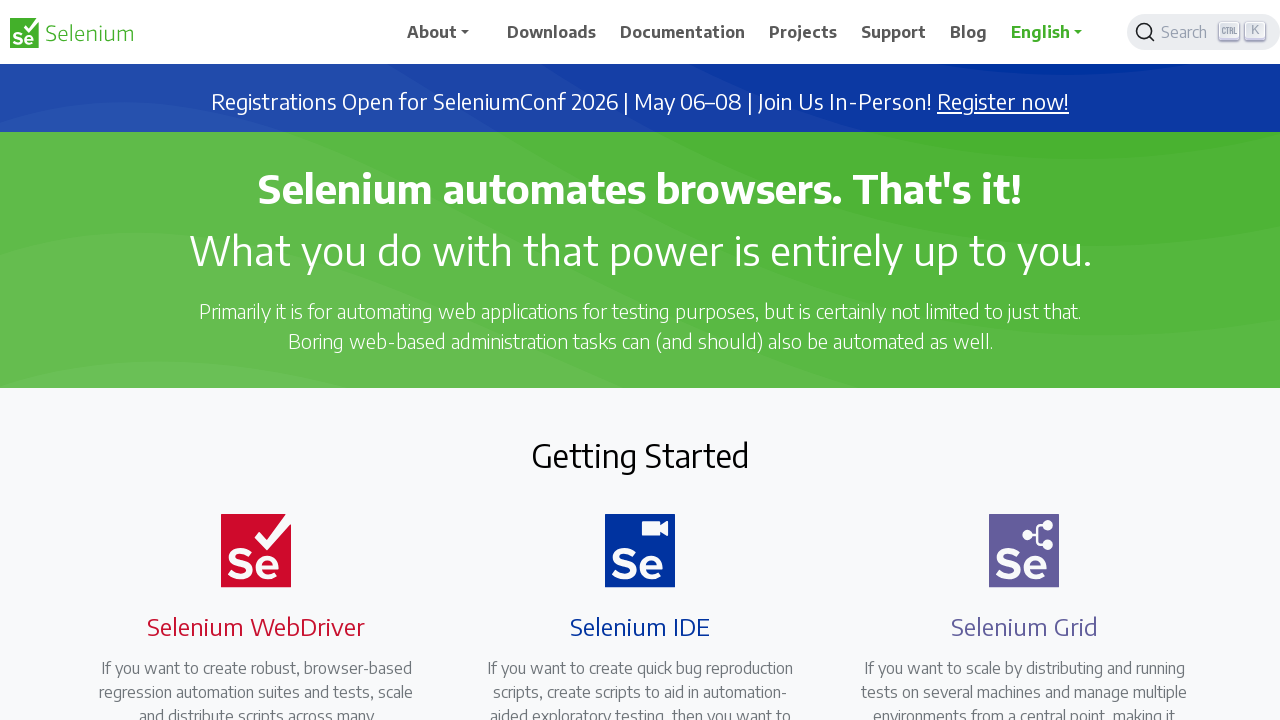

Located 'Documentation' navigation menu item
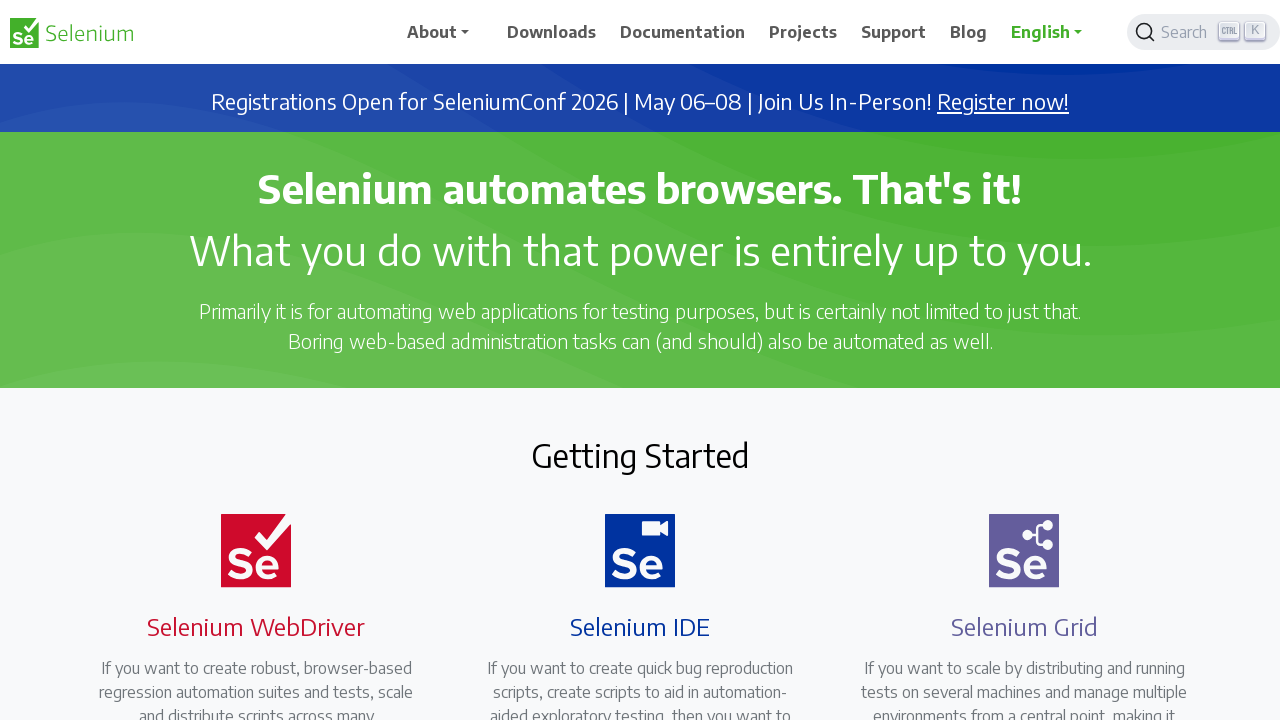

Located 'Projects' navigation menu item
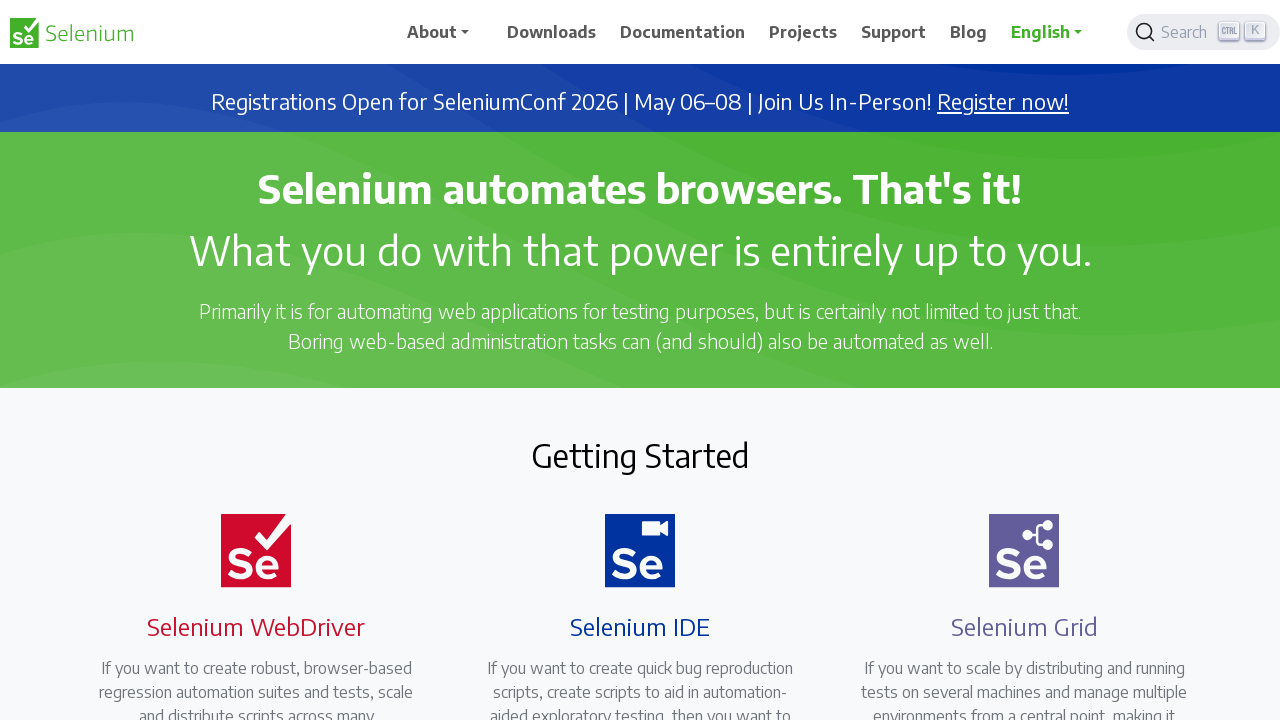

Located 'Support' navigation menu item
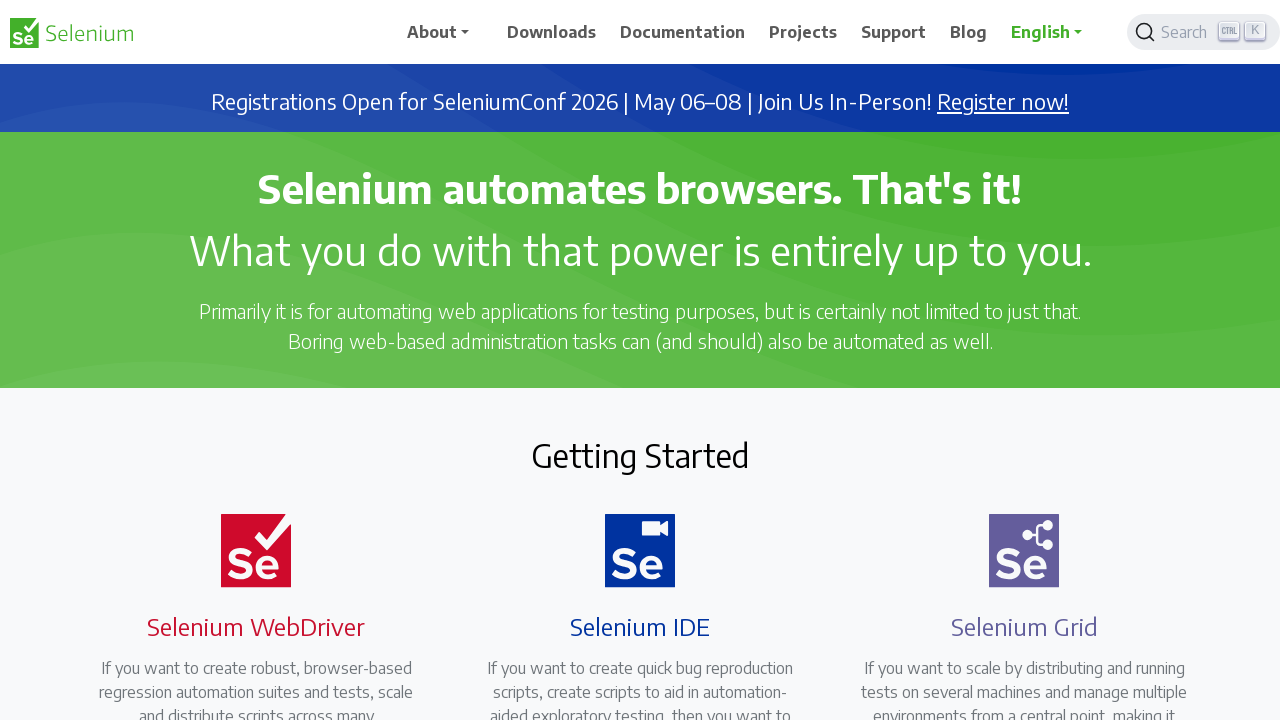

Middle-clicked 'Downloads' link to open in new tab at (552, 32) on xpath=//span[.='Downloads']
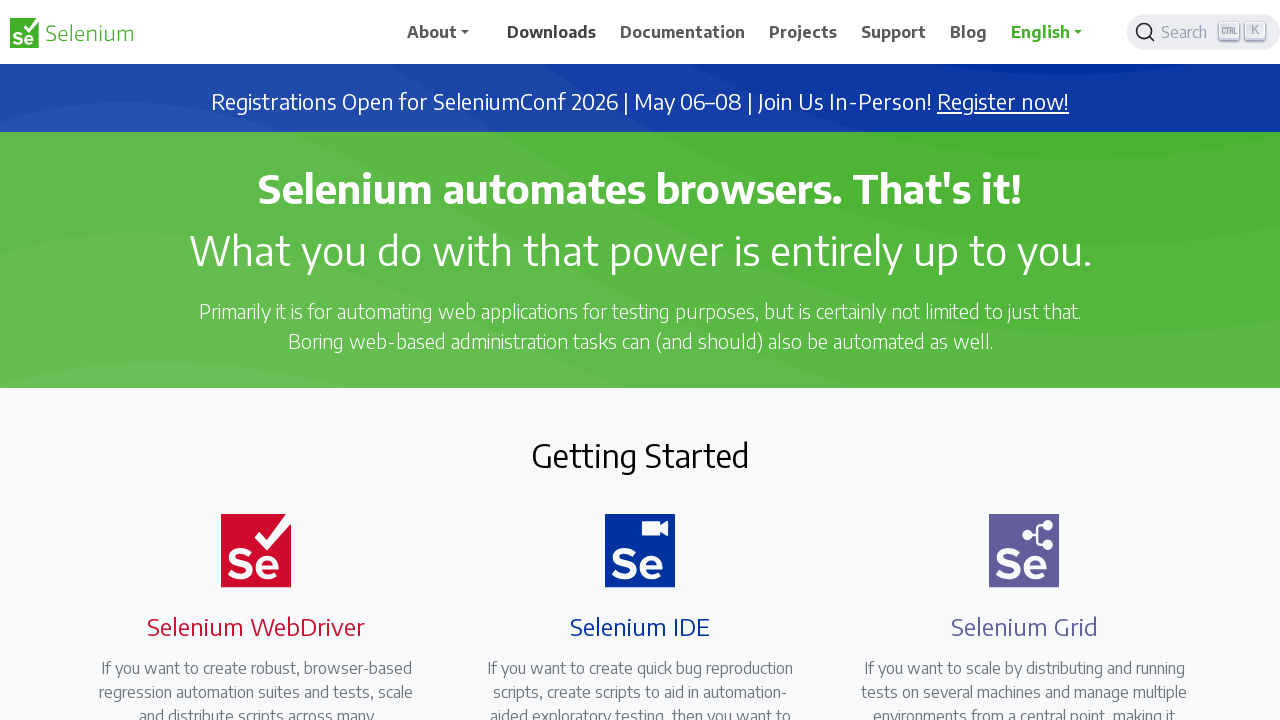

Waited 2 seconds for new tab to open
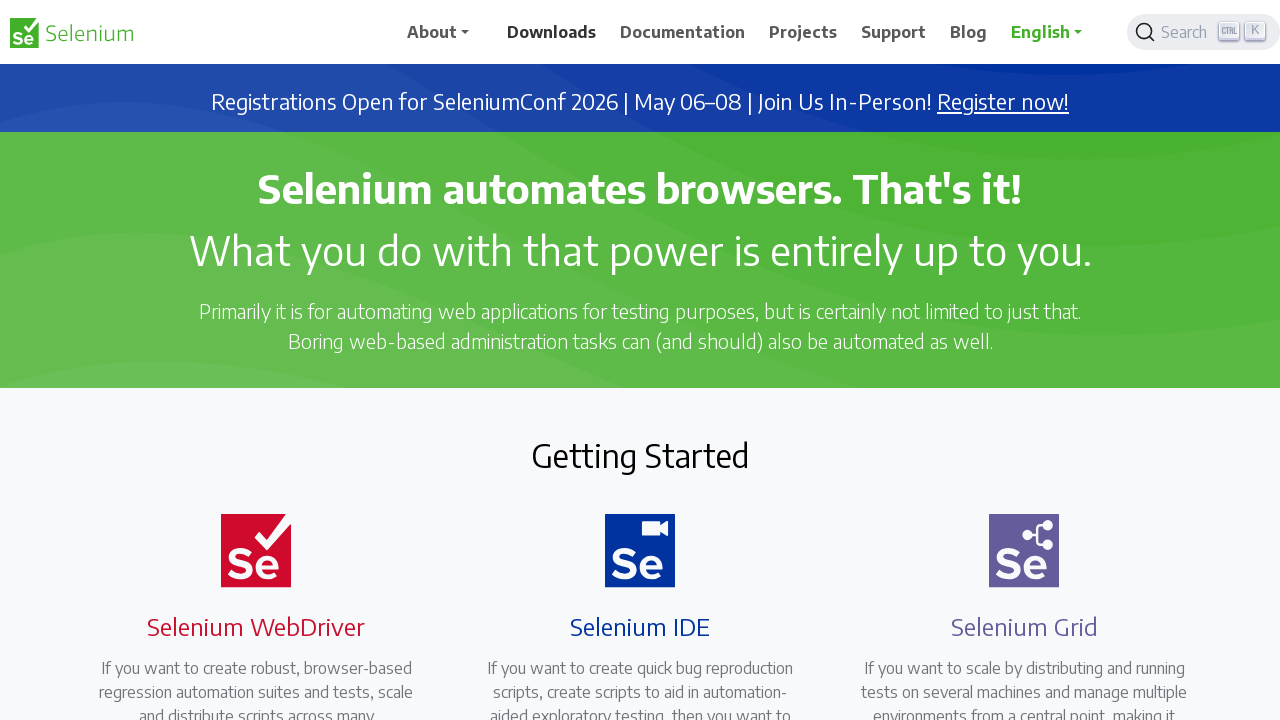

Middle-clicked 'Documentation' link to open in new tab at (683, 32) on xpath=//span[.='Documentation']
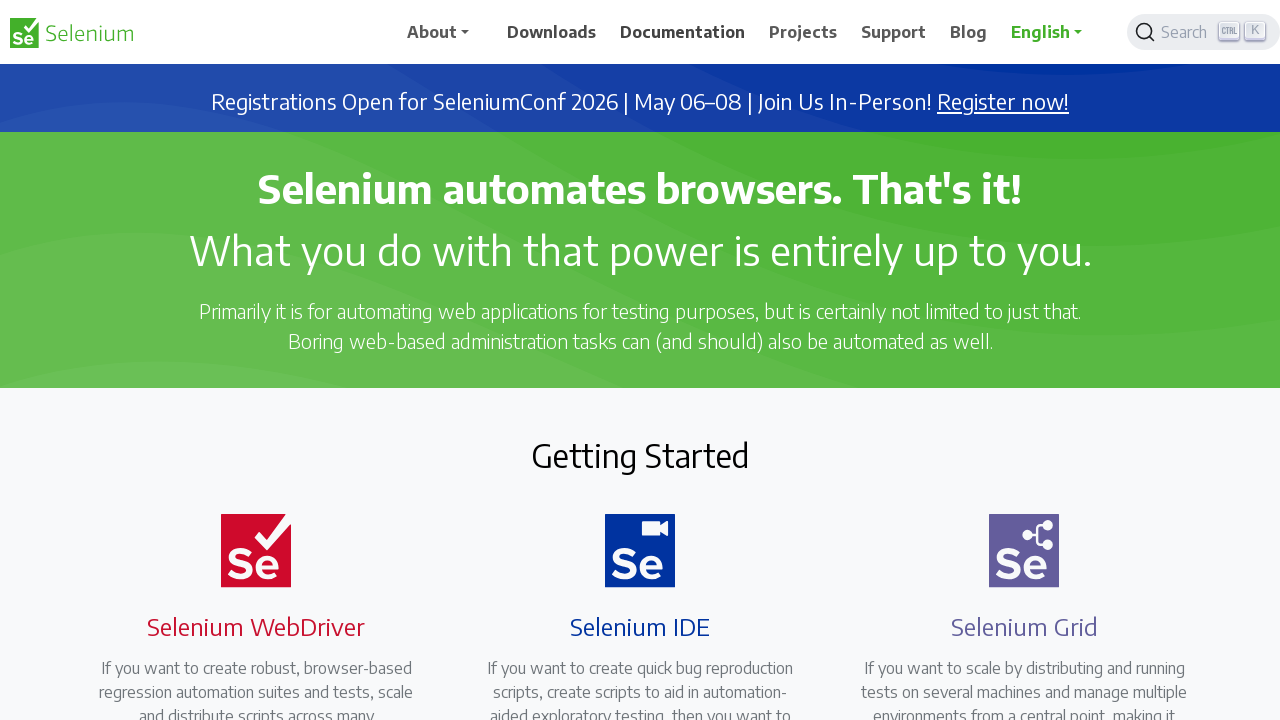

Waited 2 seconds for new tab to open
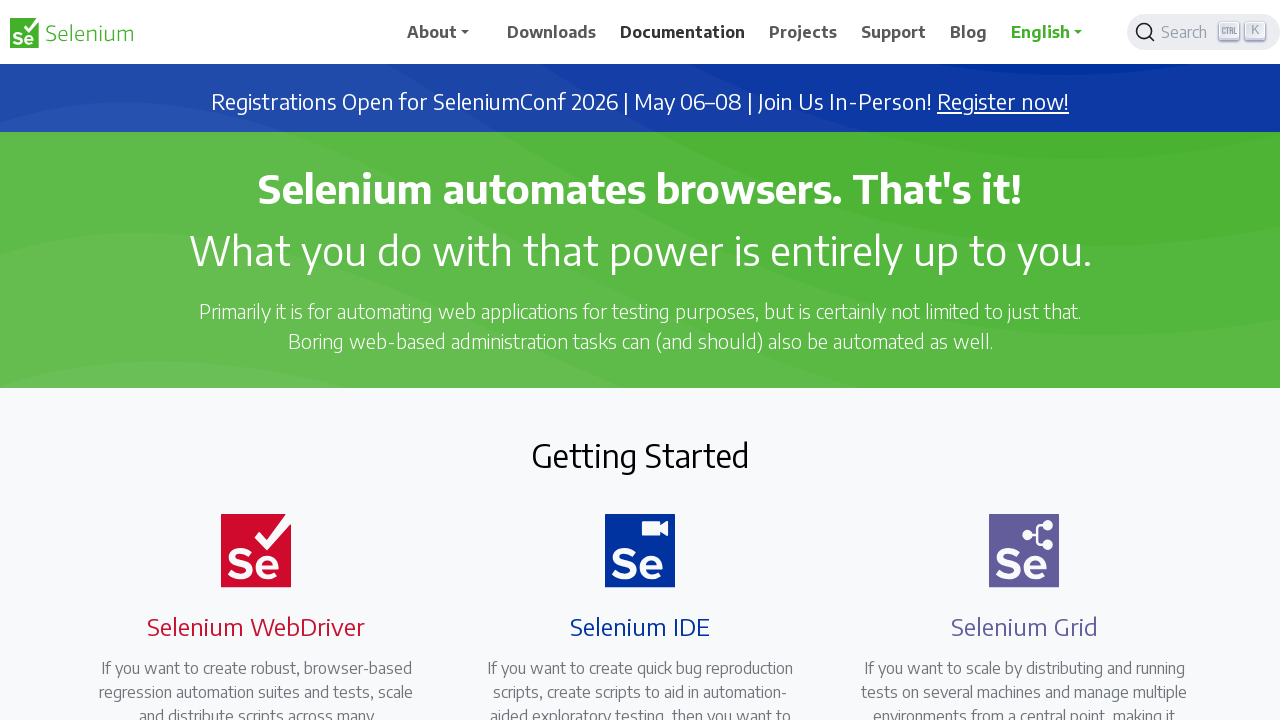

Middle-clicked 'Projects' link to open in new tab at (803, 32) on xpath=//span[.='Projects']
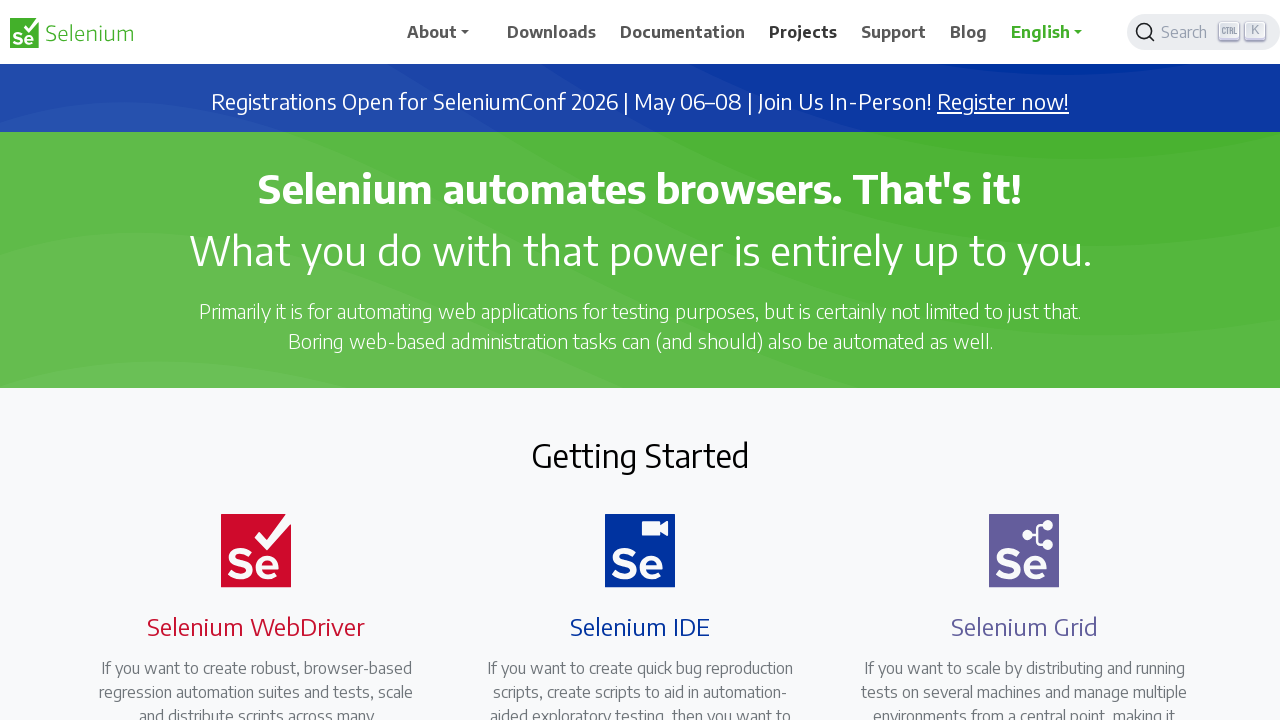

Waited 2 seconds for new tab to open
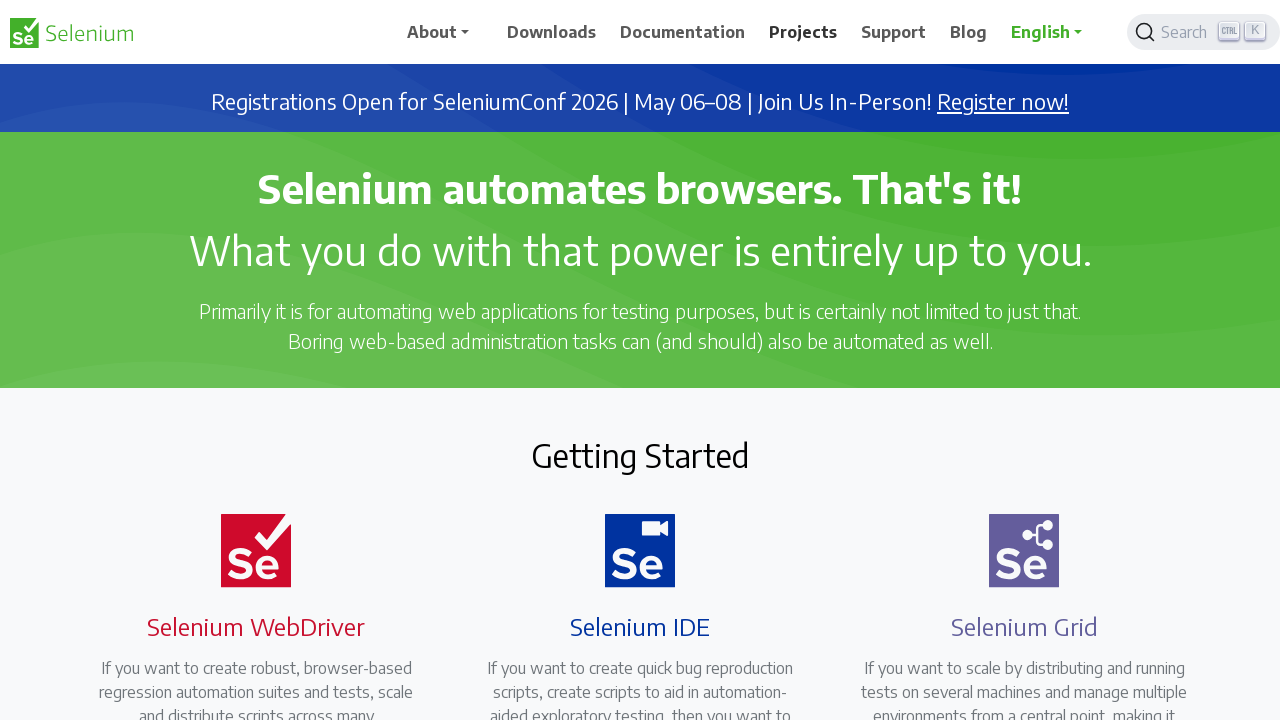

Middle-clicked 'Support' link to open in new tab at (894, 32) on xpath=//span[.='Support']
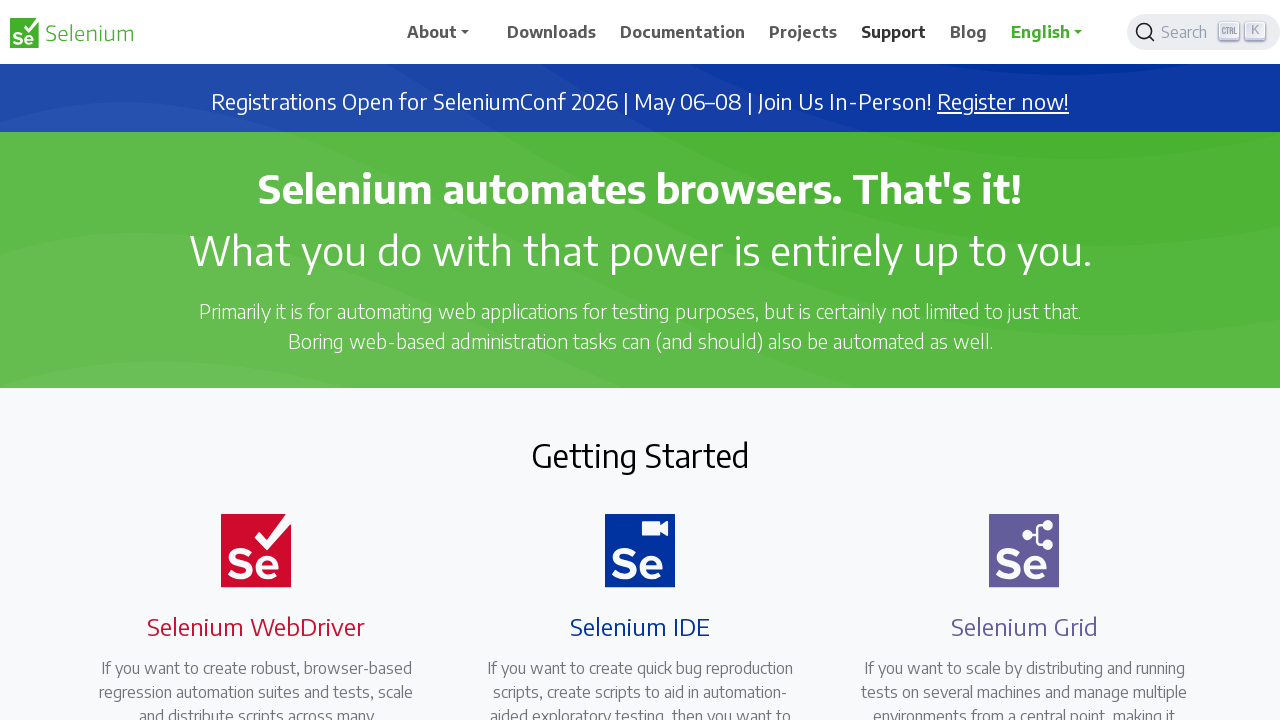

Waited 2 seconds for new tab to open
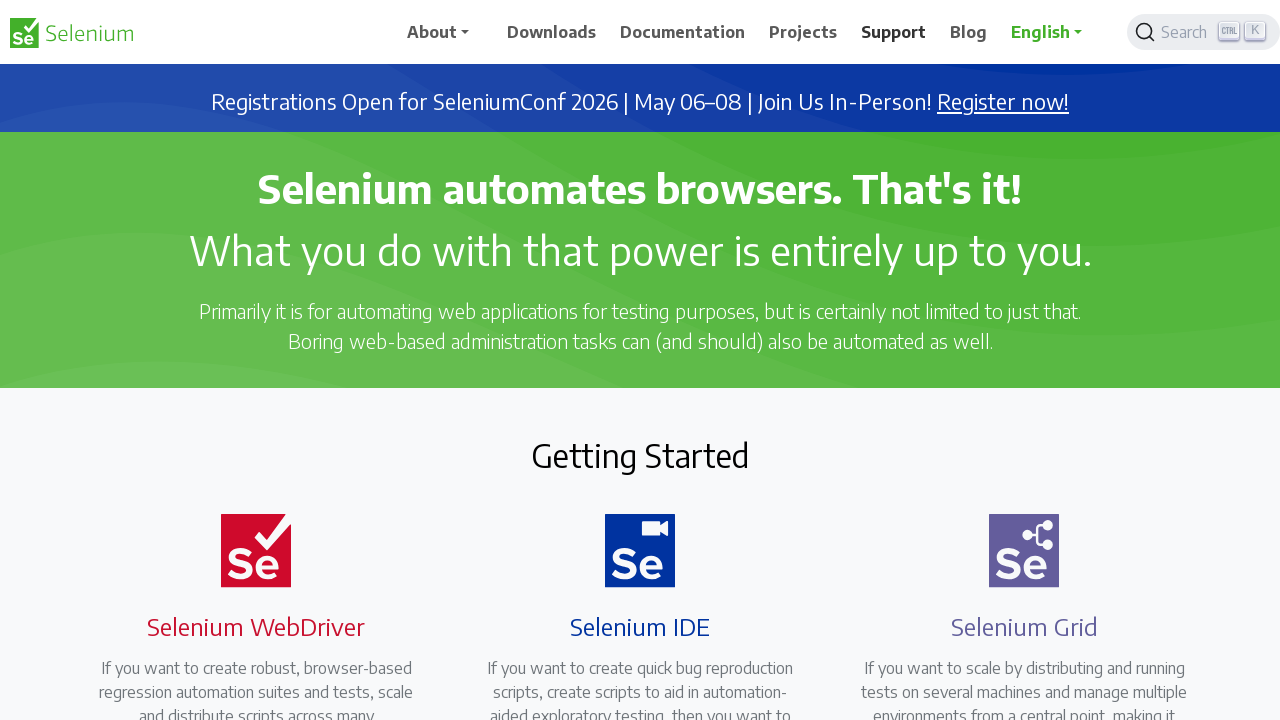

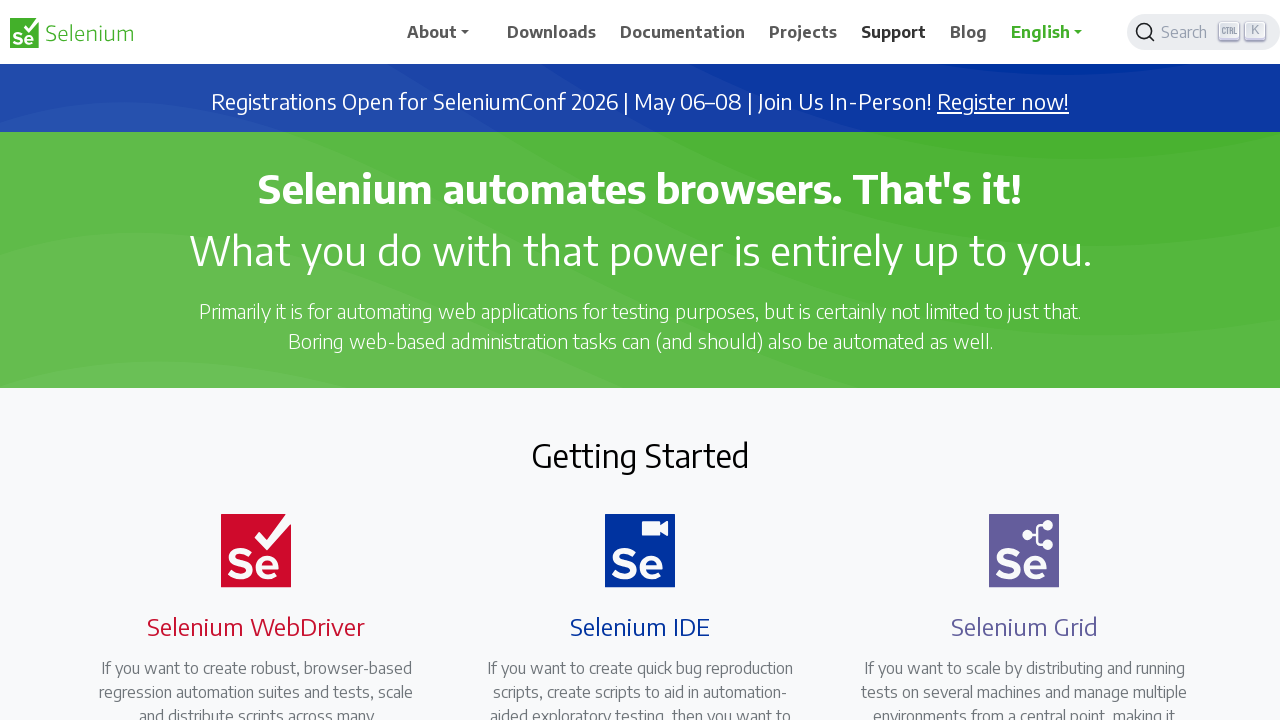